Tests clicking a JS confirm button and dismissing/canceling the confirm dialog

Starting URL: https://the-internet.herokuapp.com/javascript_alerts

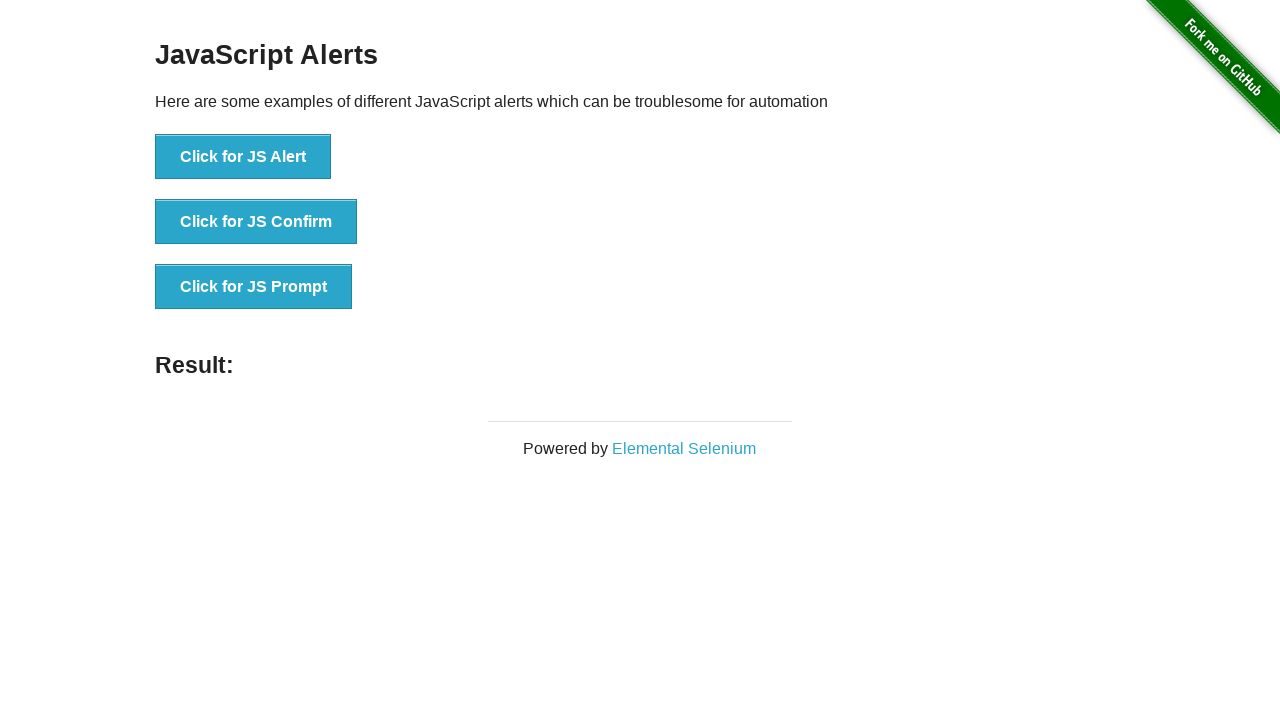

Set up dialog handler to dismiss confirm dialogs
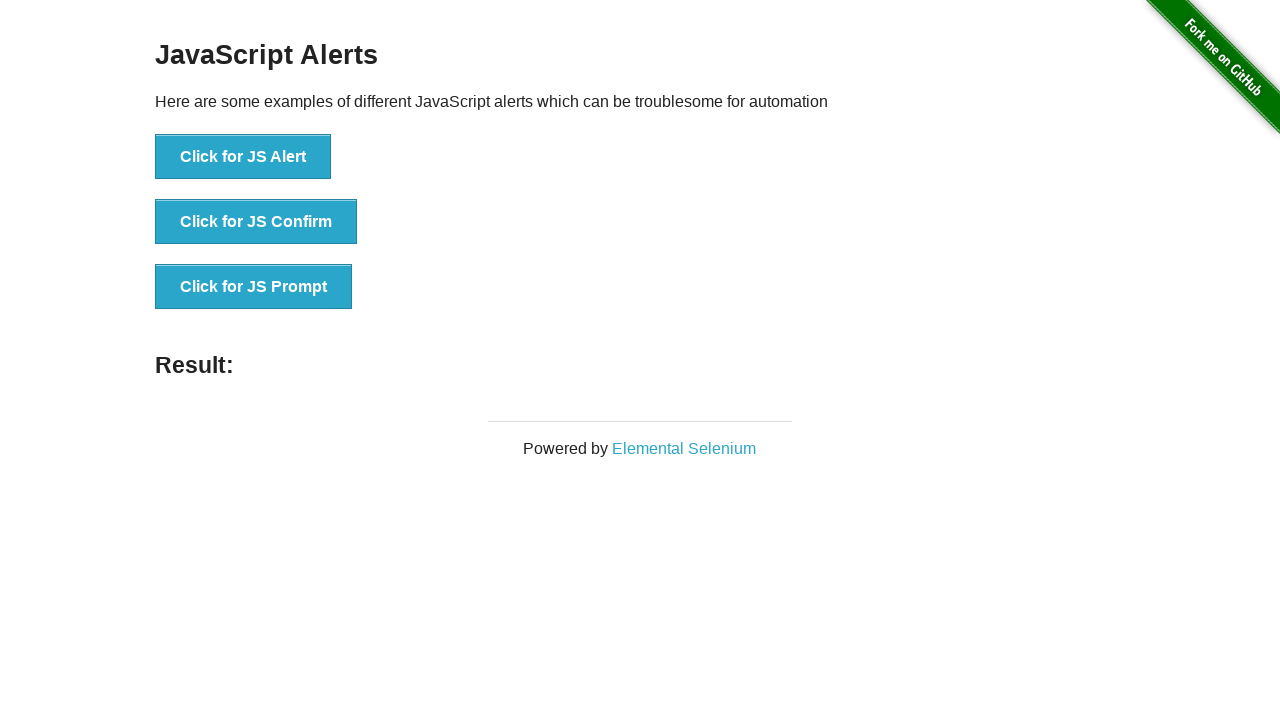

Clicked the JS Confirm button at (256, 222) on xpath=//button[normalize-space()='Click for JS Confirm']
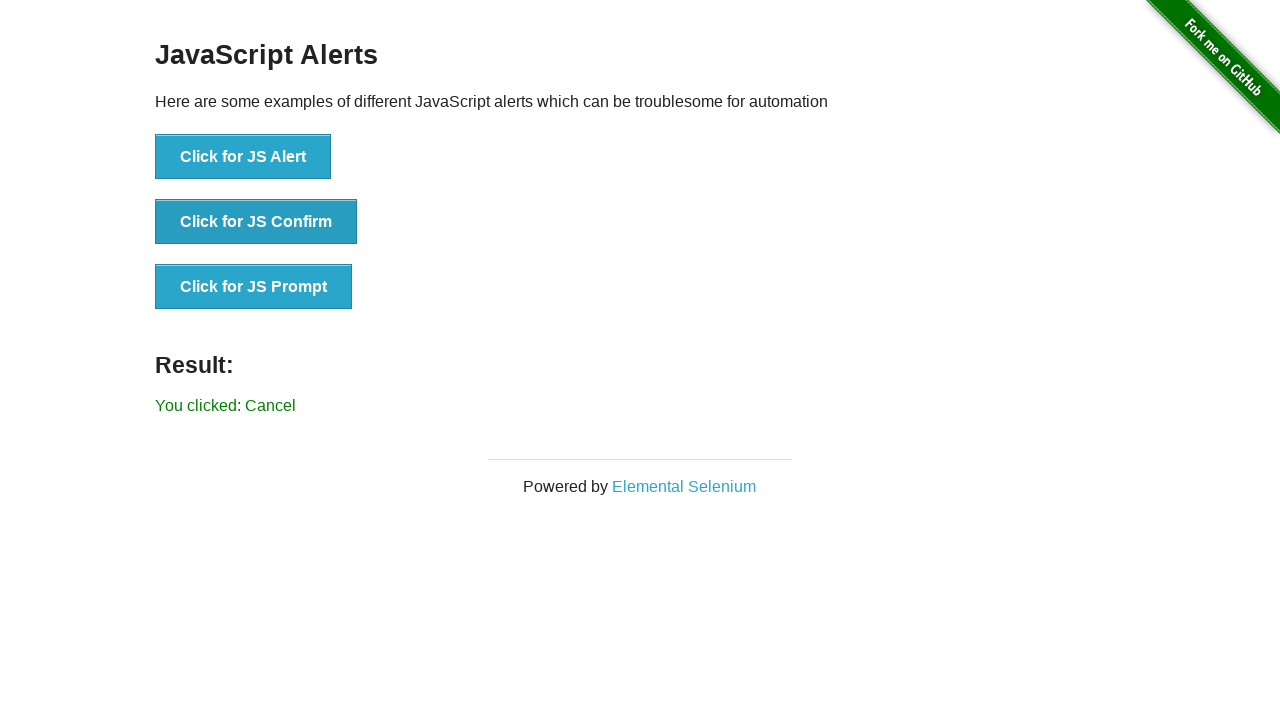

Result element appeared after dismissing confirm dialog
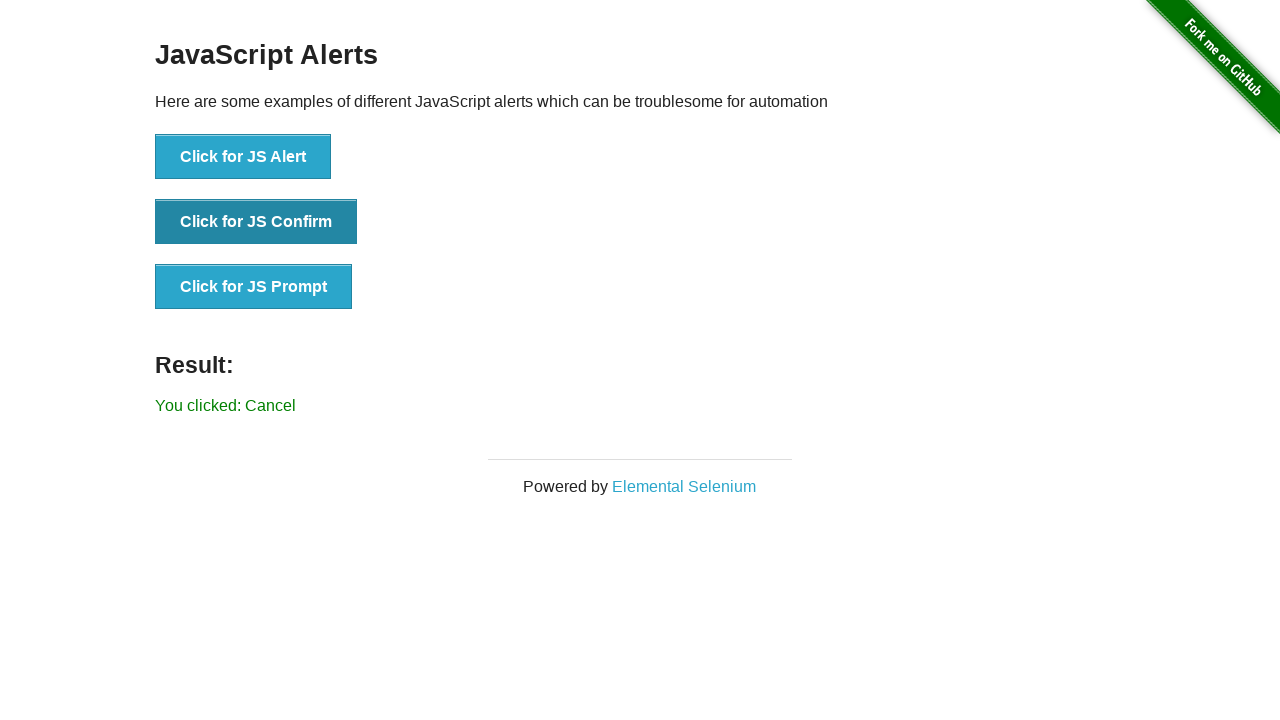

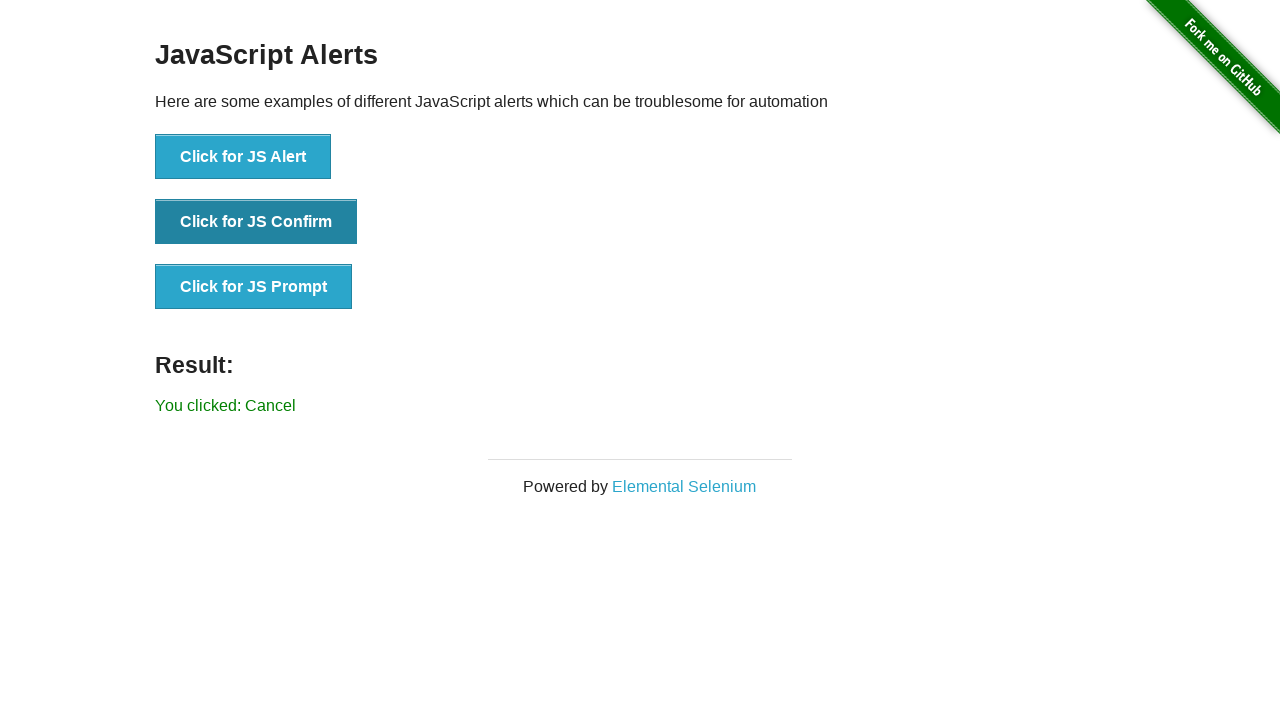